Navigates to the Beauté (Beauty) category page via header menu

Starting URL: https://shop.buy-club.net/

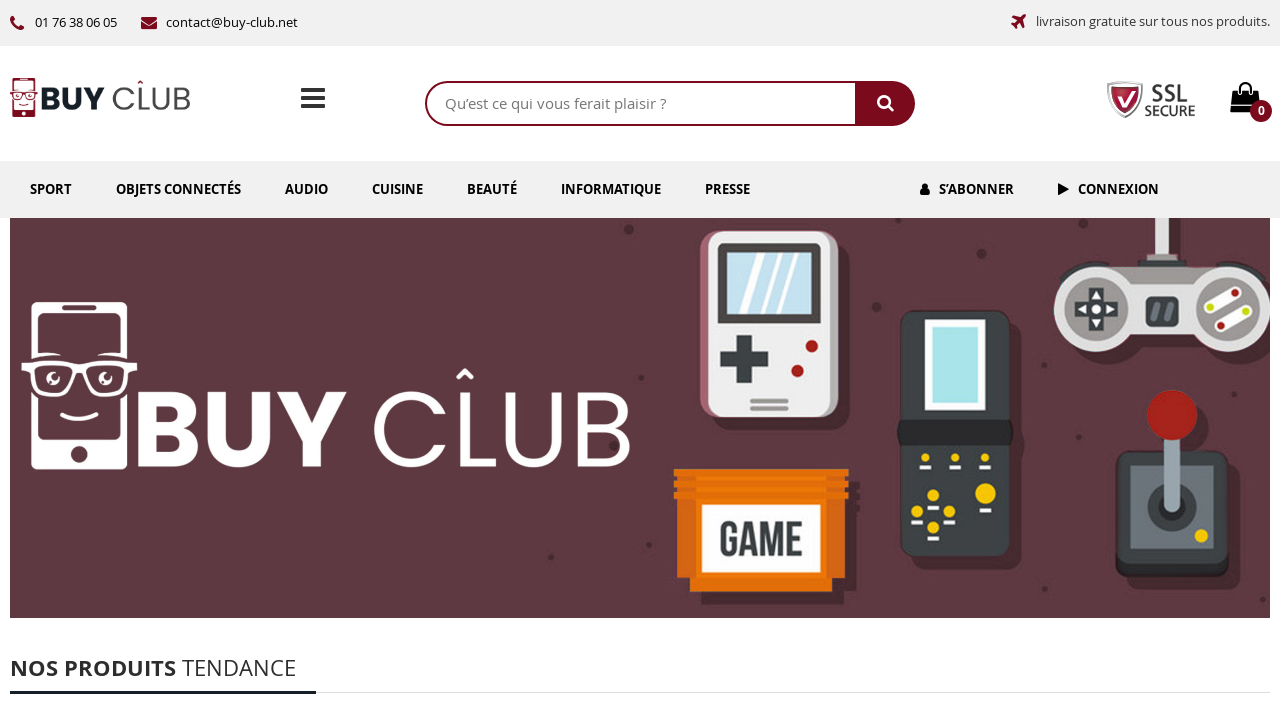

Clicked on Beauté link in header menu at (492, 189) on internal:role=link[name="Beauté"s]
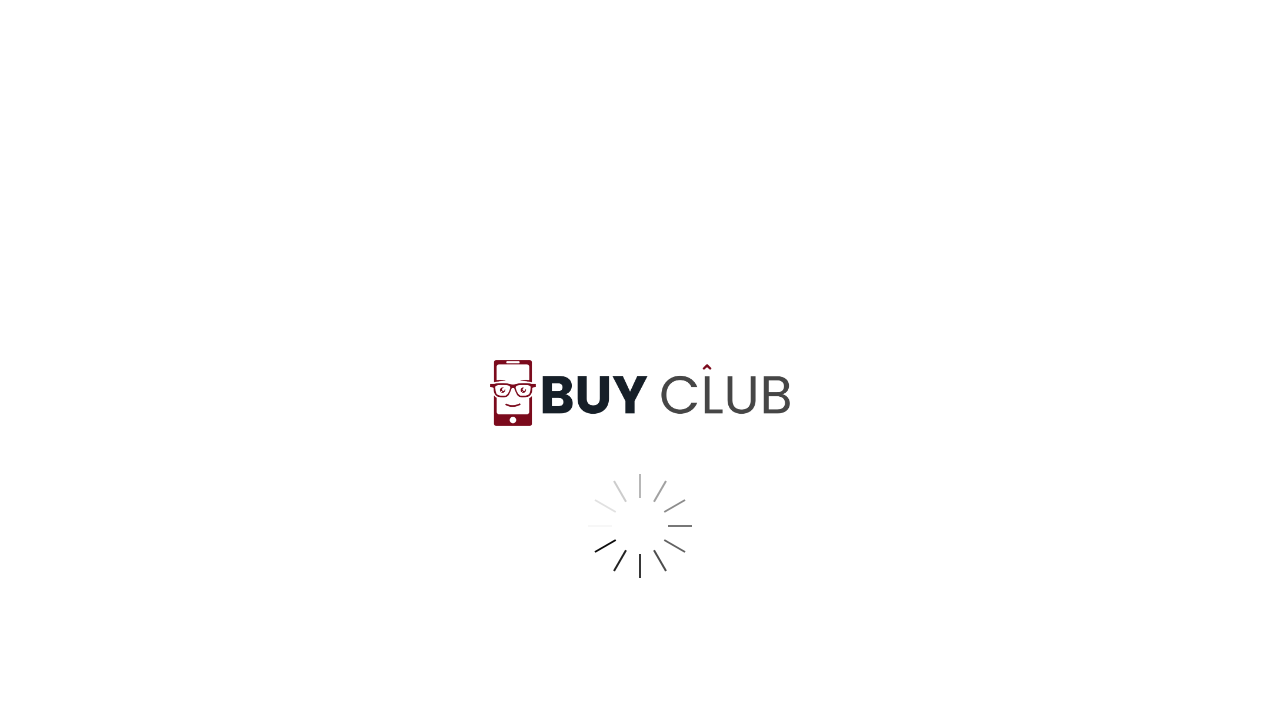

Beauté category page loaded successfully
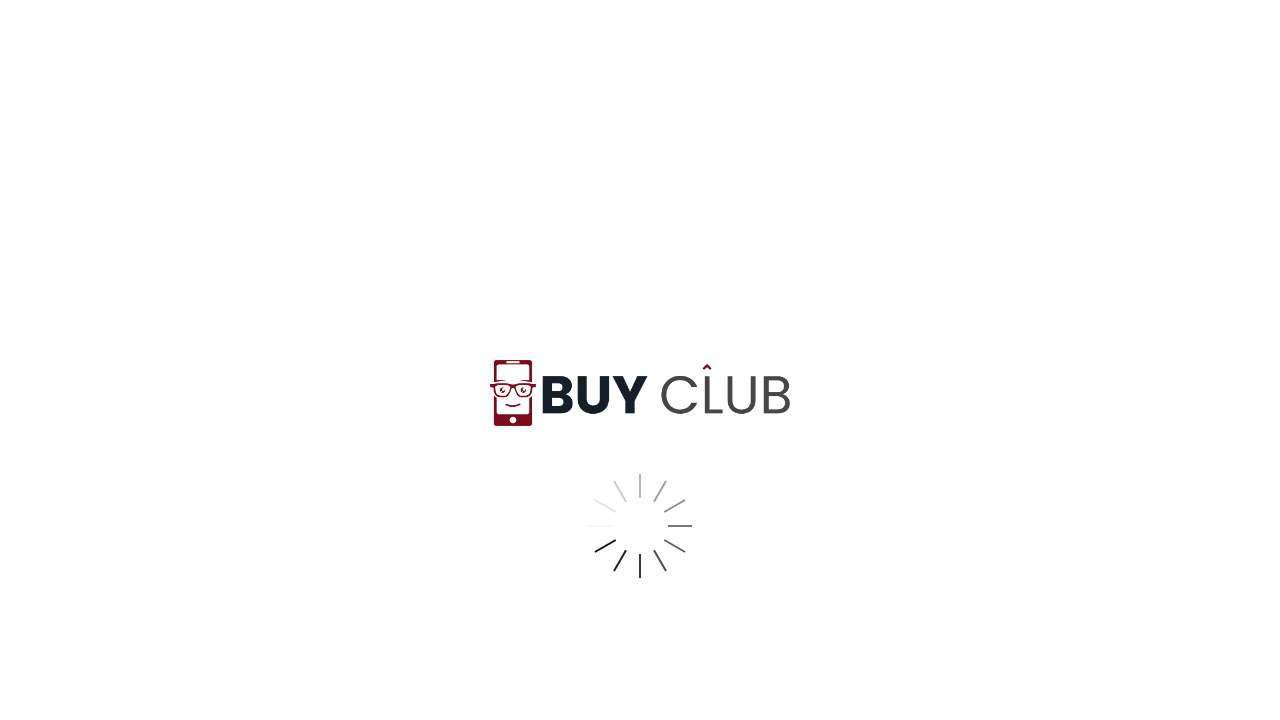

Scrolled to footer with smooth behavior
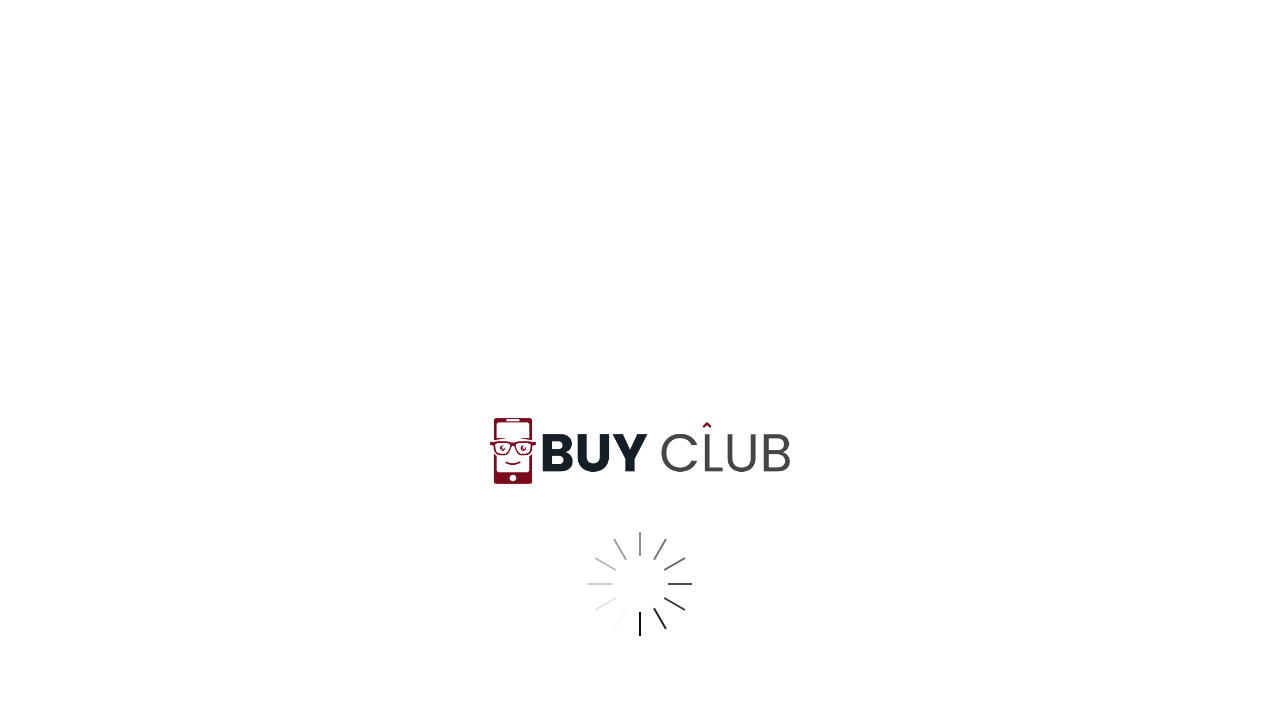

Waited 2000ms for scroll animation to complete
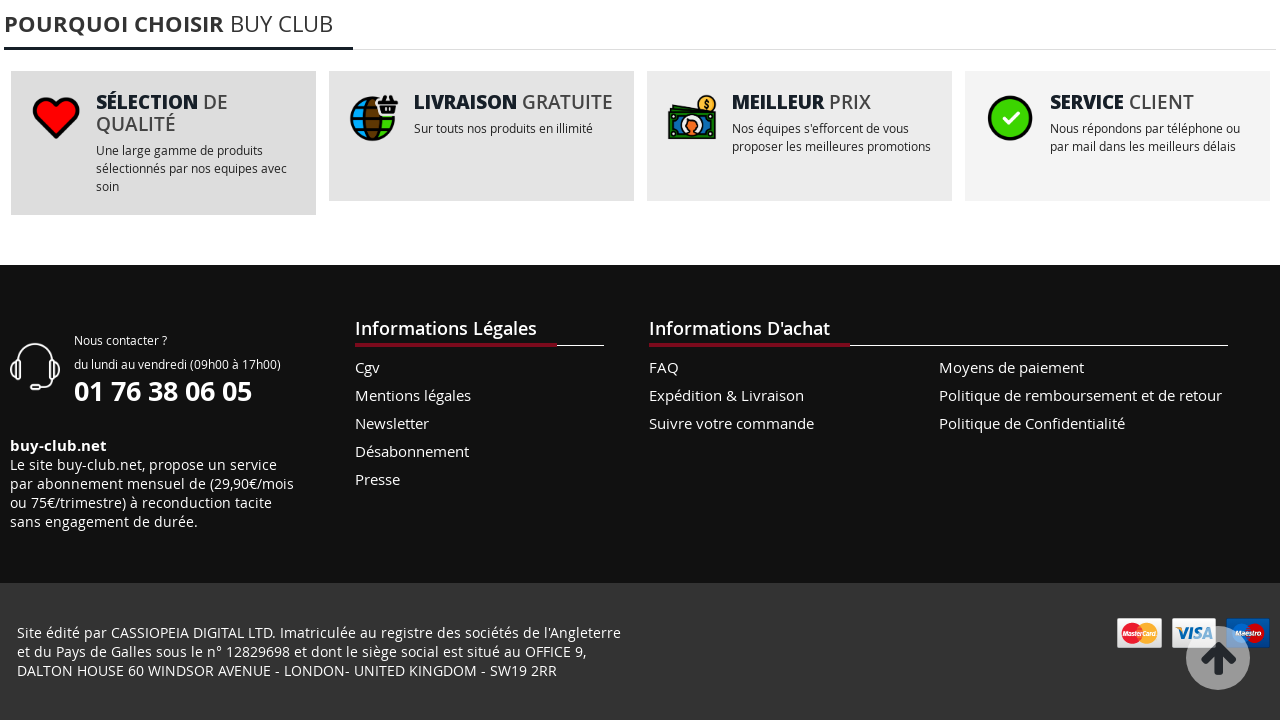

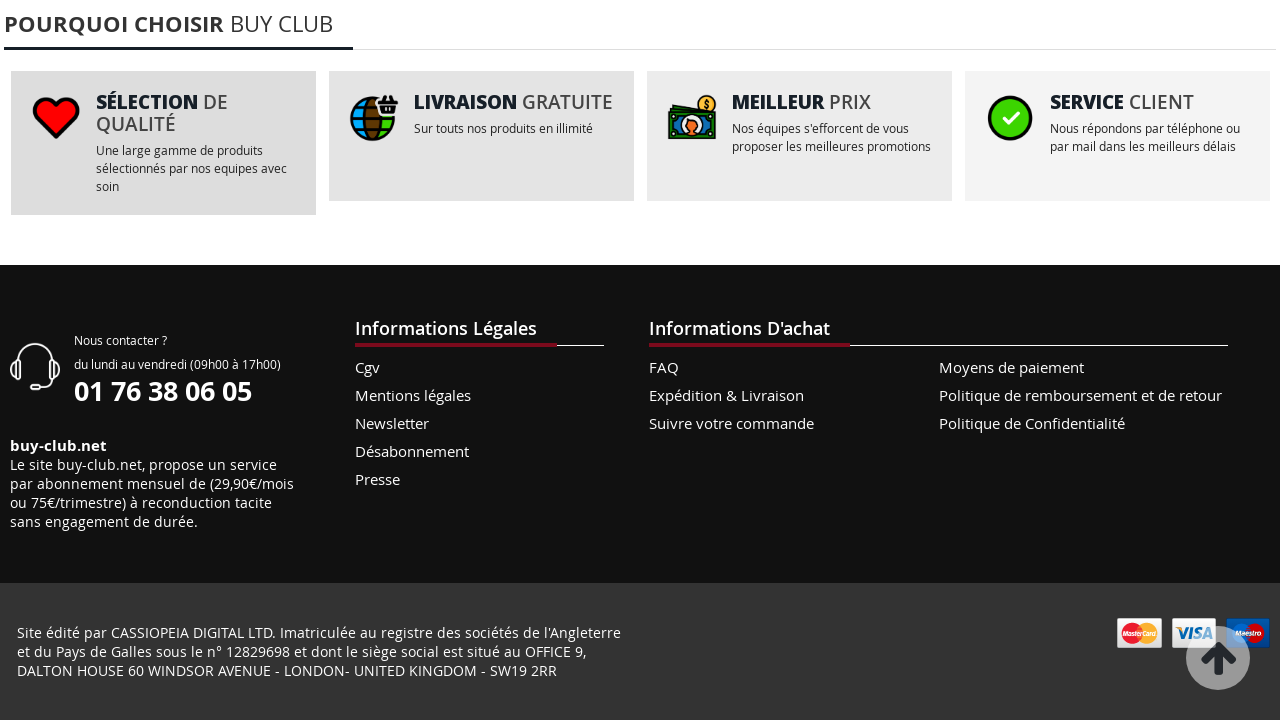